Tests the slow calculator by setting delay, clicking number and operator buttons, and verifying the result

Starting URL: https://bonigarcia.dev/selenium-webdriver-java/slow-calculator.html

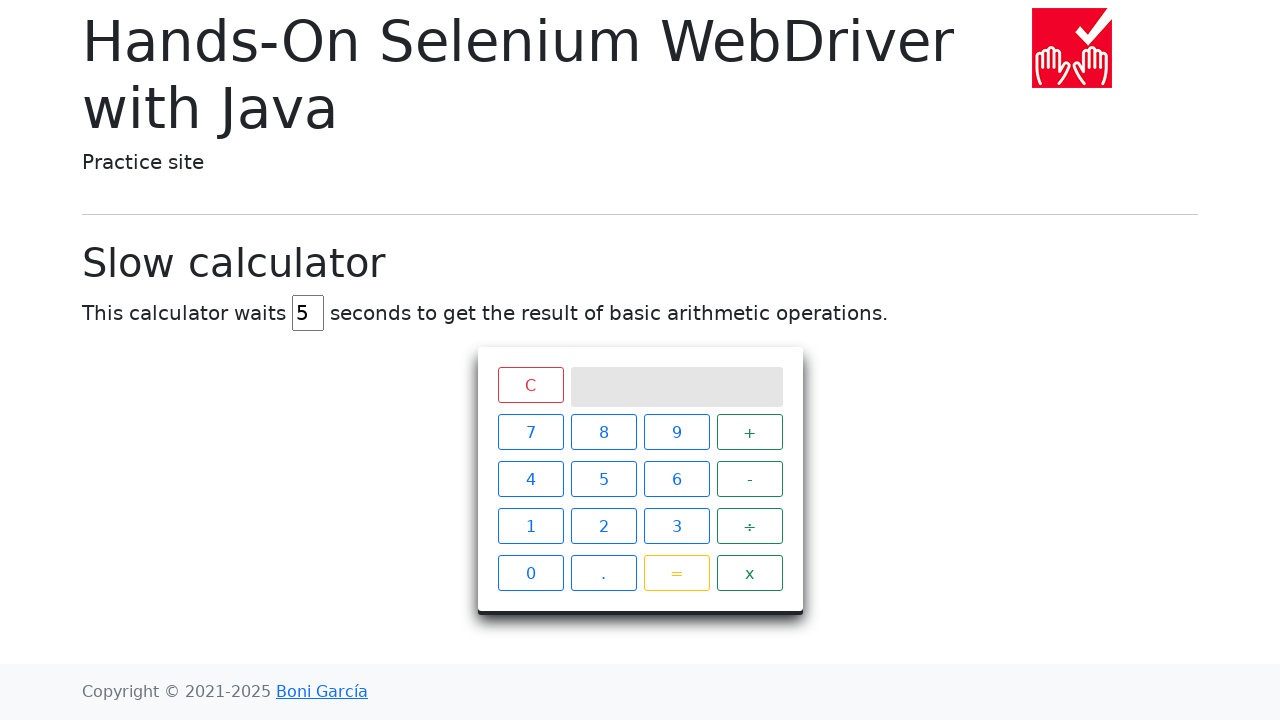

Located delay input field
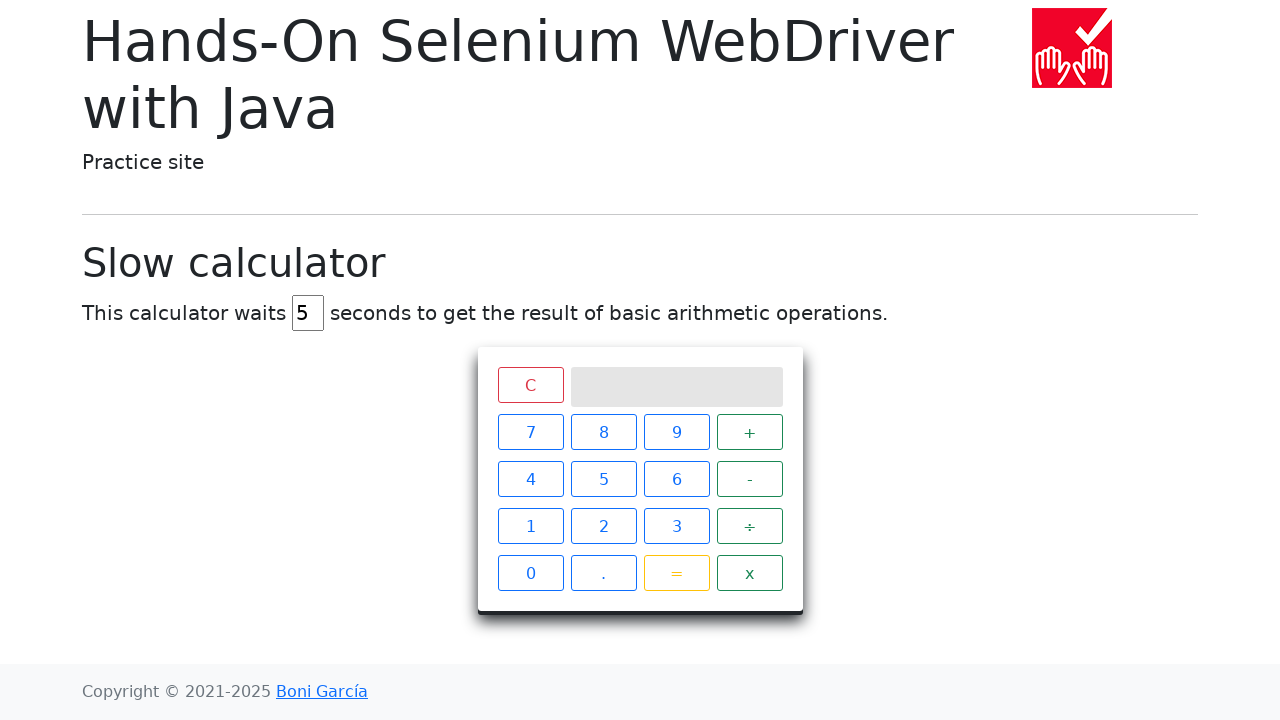

Delay input field is visible
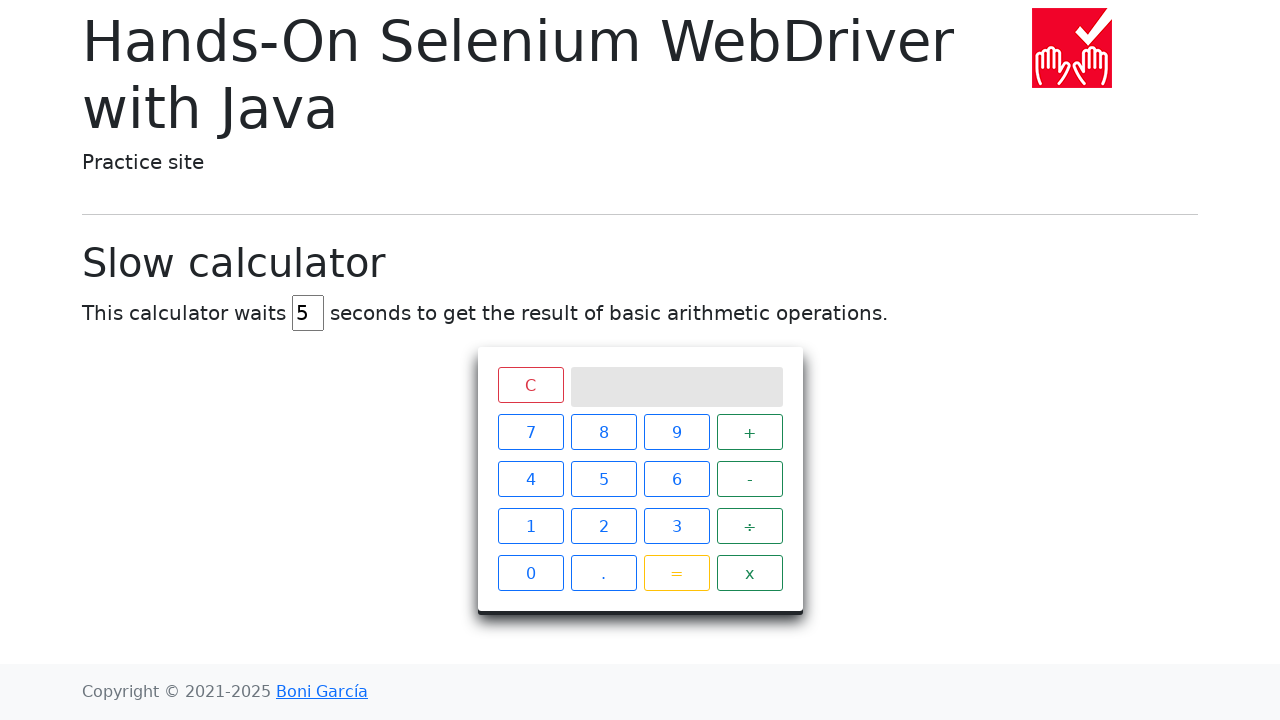

Cleared delay input field on #delay
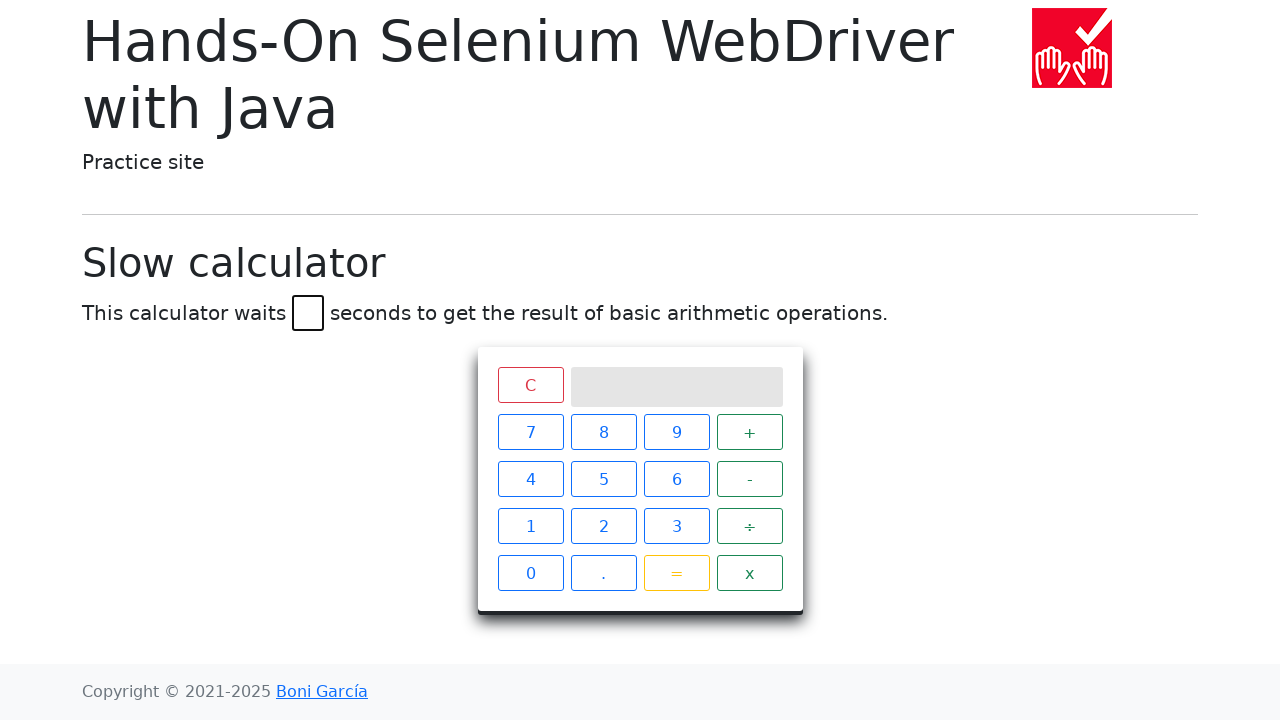

Set delay to 2 seconds on #delay
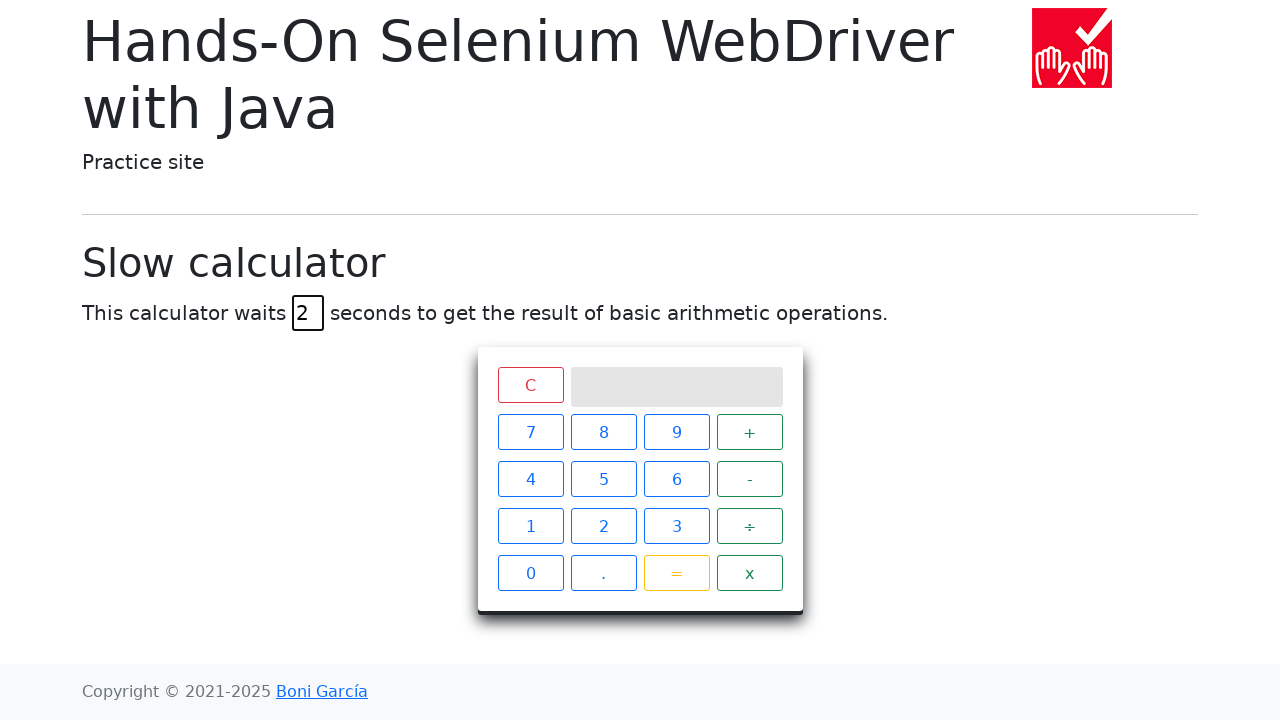

Clicked number 5 at (604, 479) on xpath=//span[text()='5']
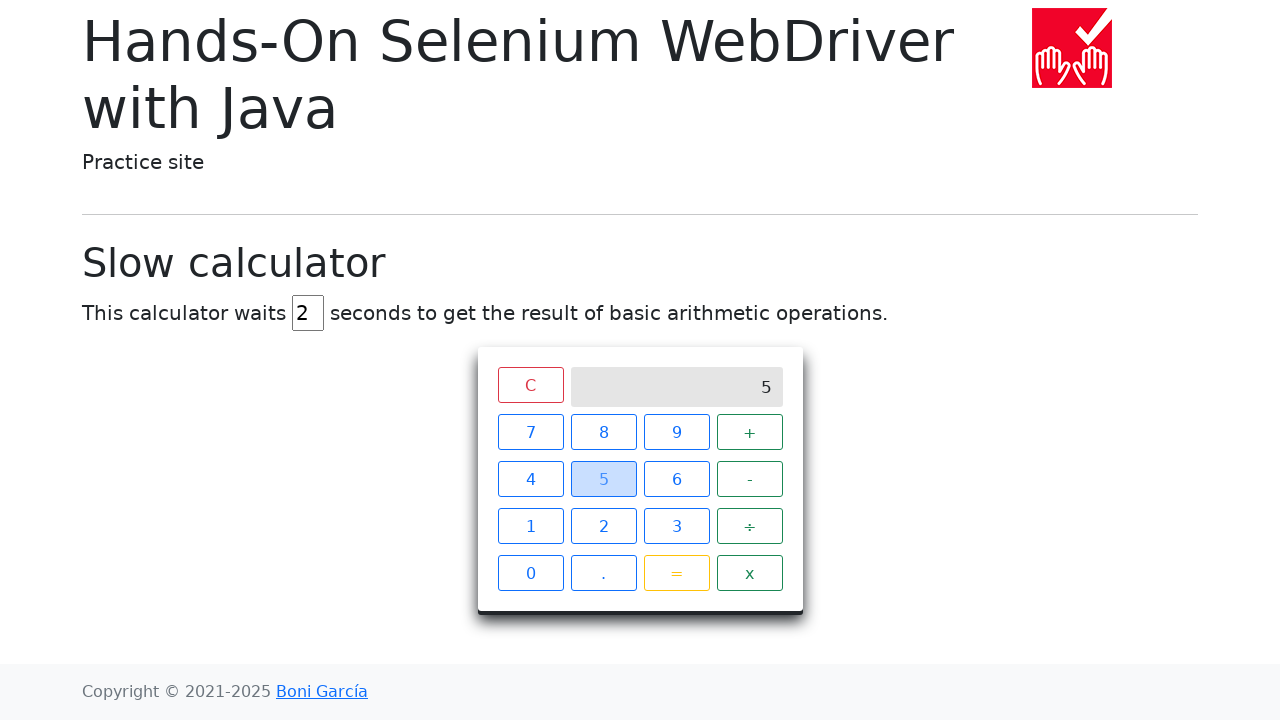

Clicked operator + at (750, 432) on xpath=//span[text()='+']
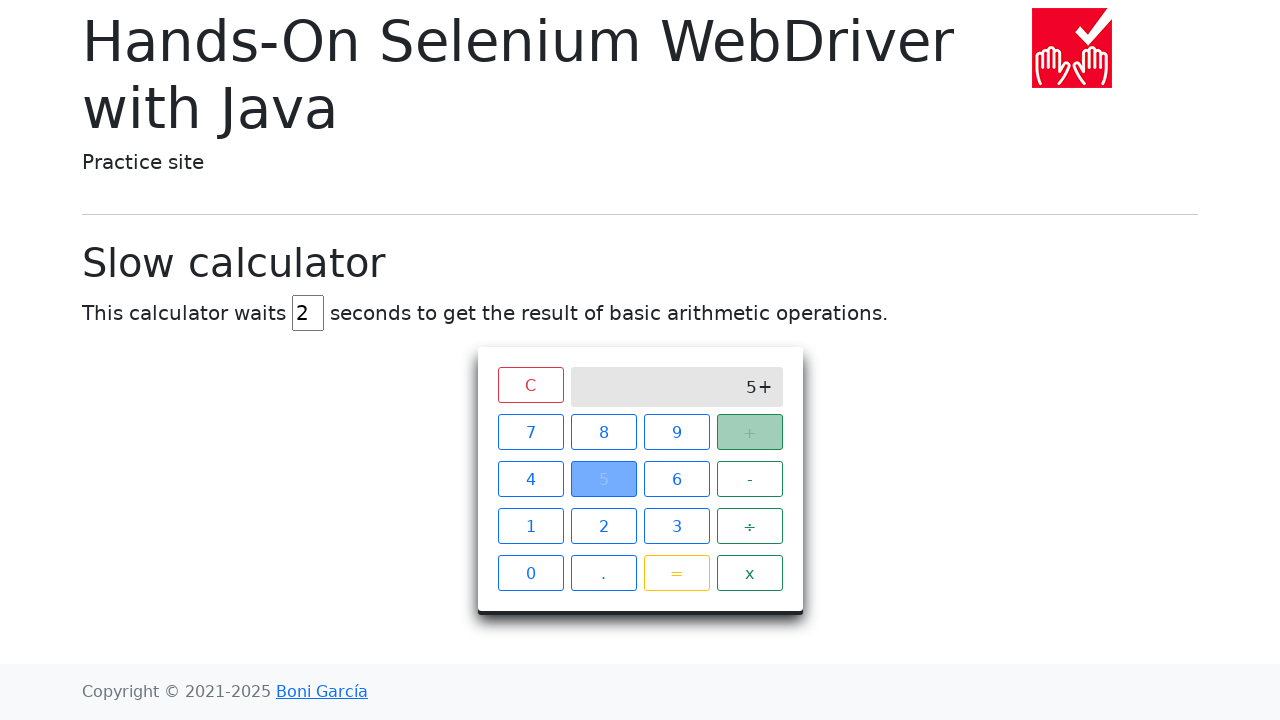

Clicked number 3 at (676, 526) on xpath=//span[text()='3']
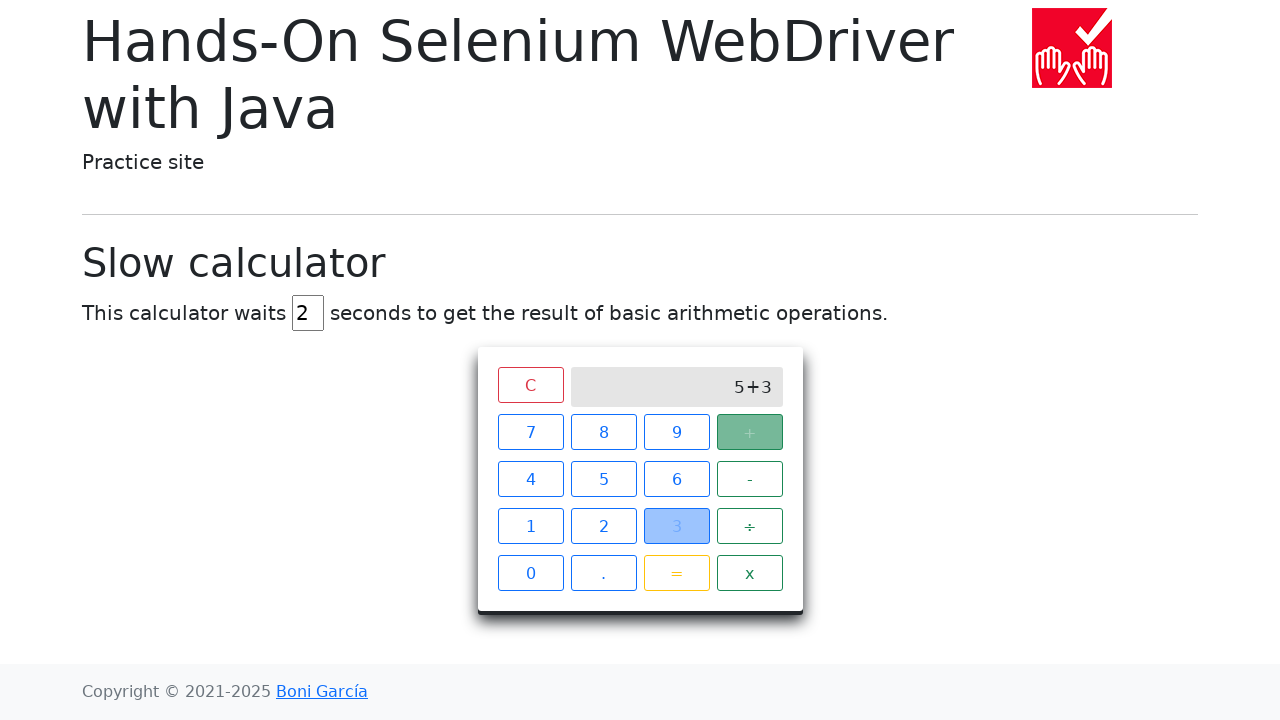

Clicked equals button at (676, 573) on xpath=//span[text()='=']
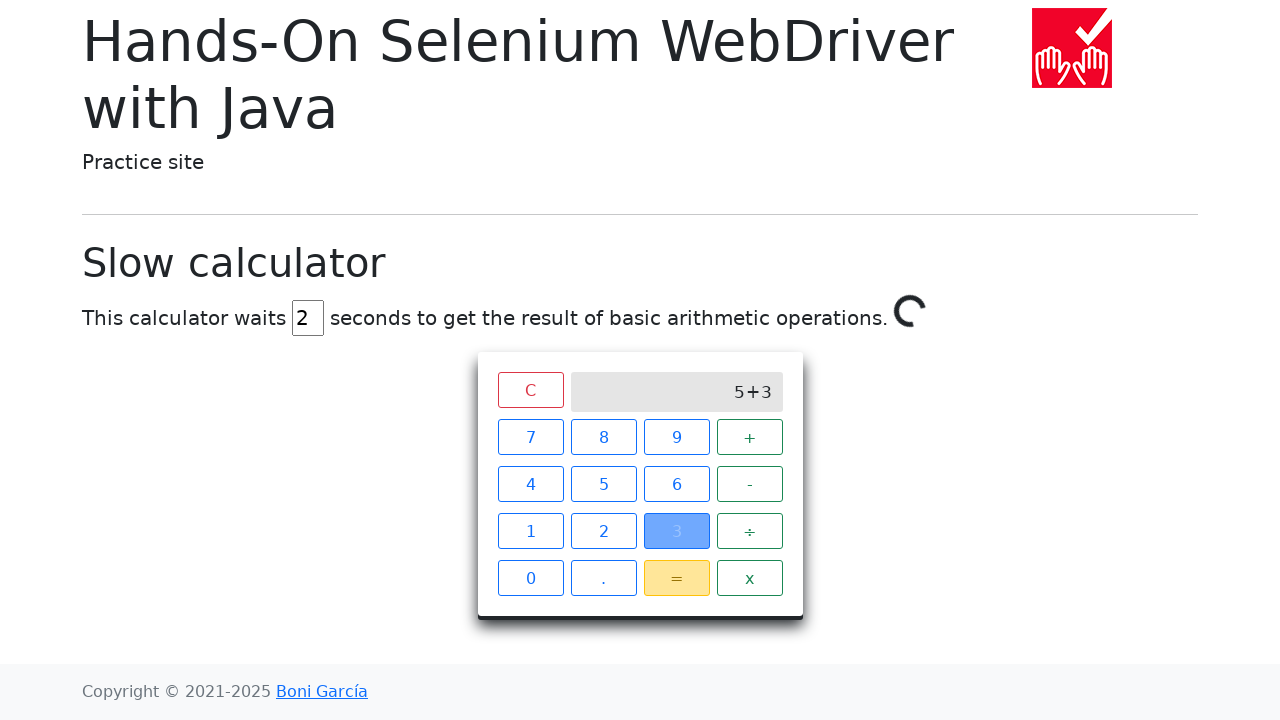

Waited 2.5 seconds for calculation to complete
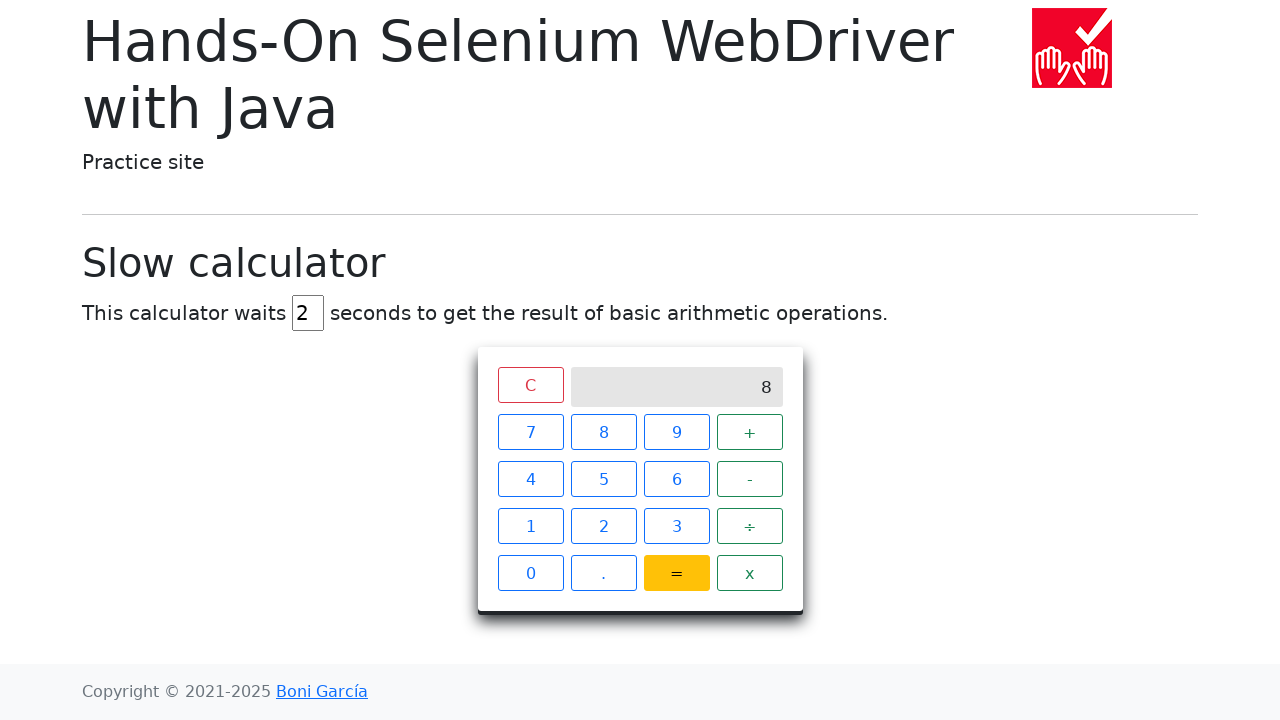

Verified result screen is visible
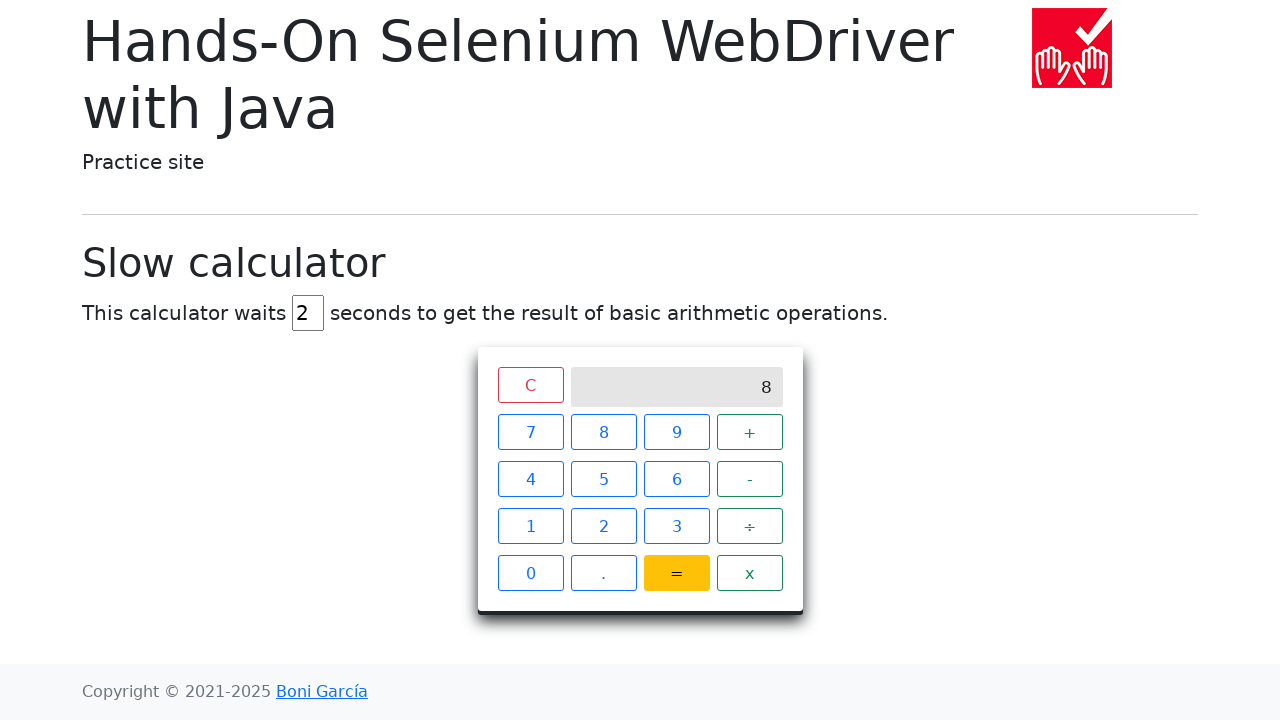

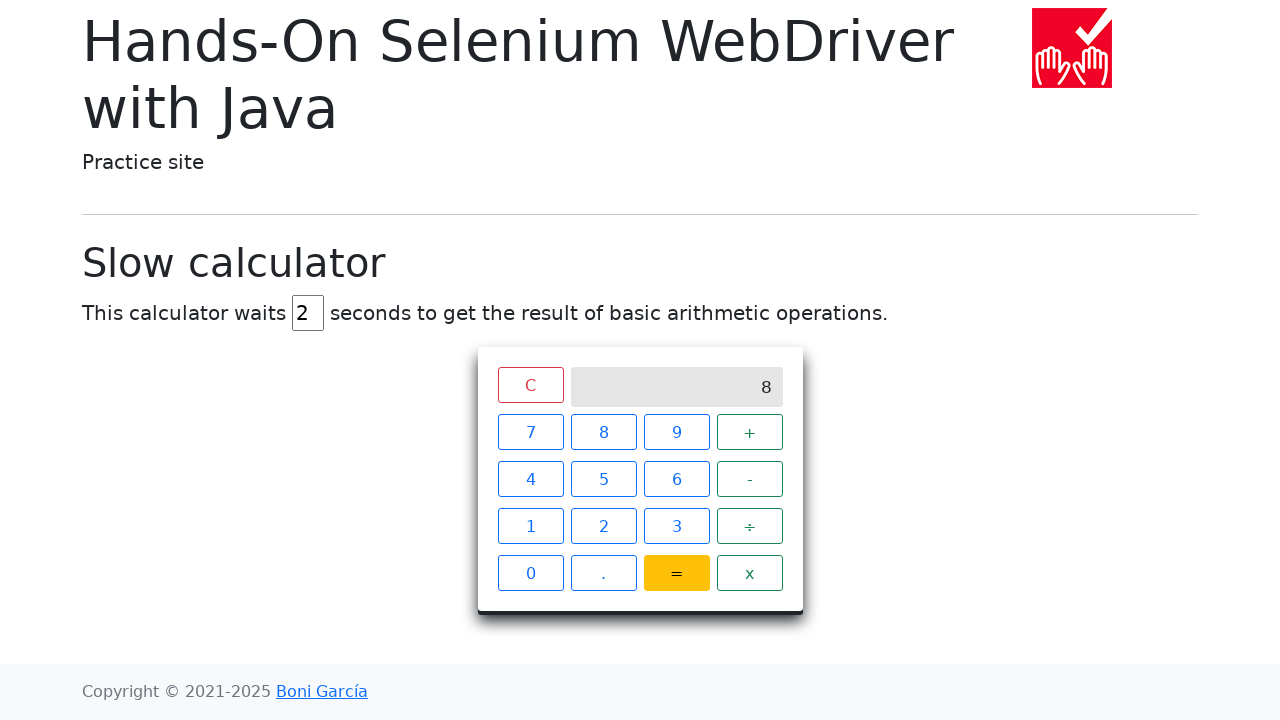